Tests checkbox functionality on a practice automation page by clicking a checkbox to select it, verifying it's selected, then clicking again to deselect and verifying it's deselected. Also counts the total number of checkboxes on the page.

Starting URL: https://rahulshettyacademy.com/AutomationPractice/

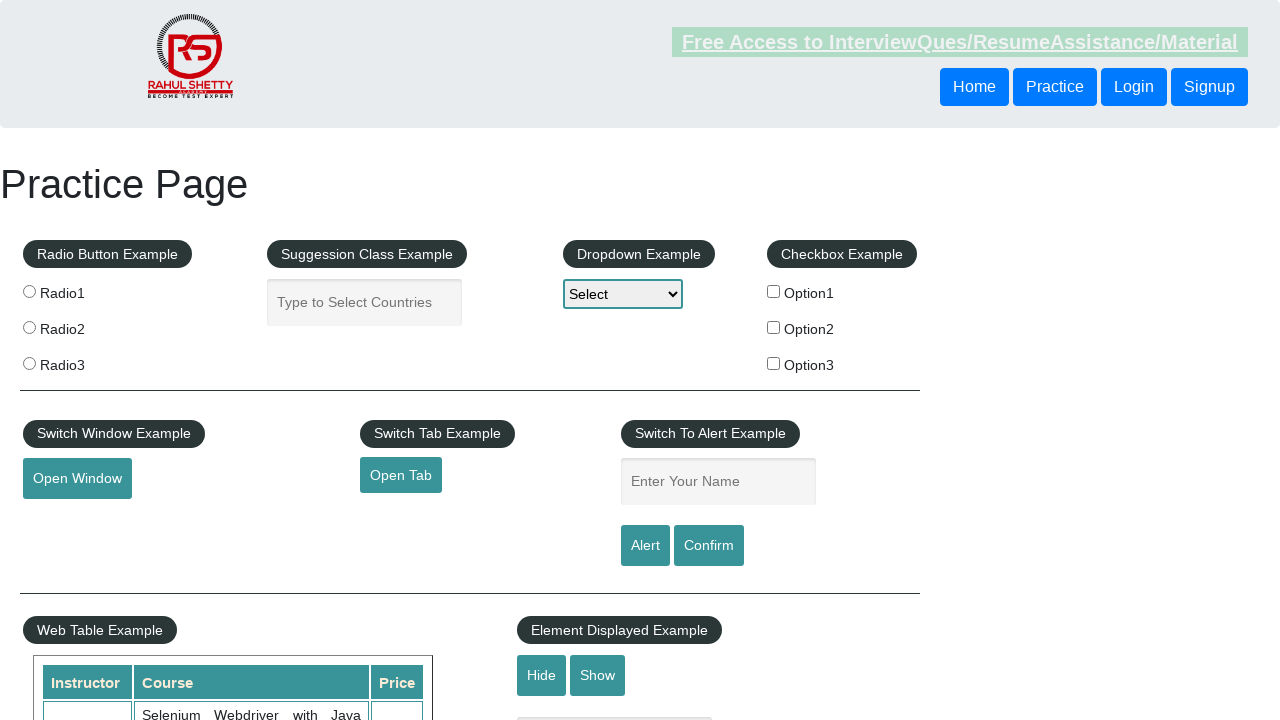

Clicked first checkbox to select it at (774, 291) on #checkBoxOption1
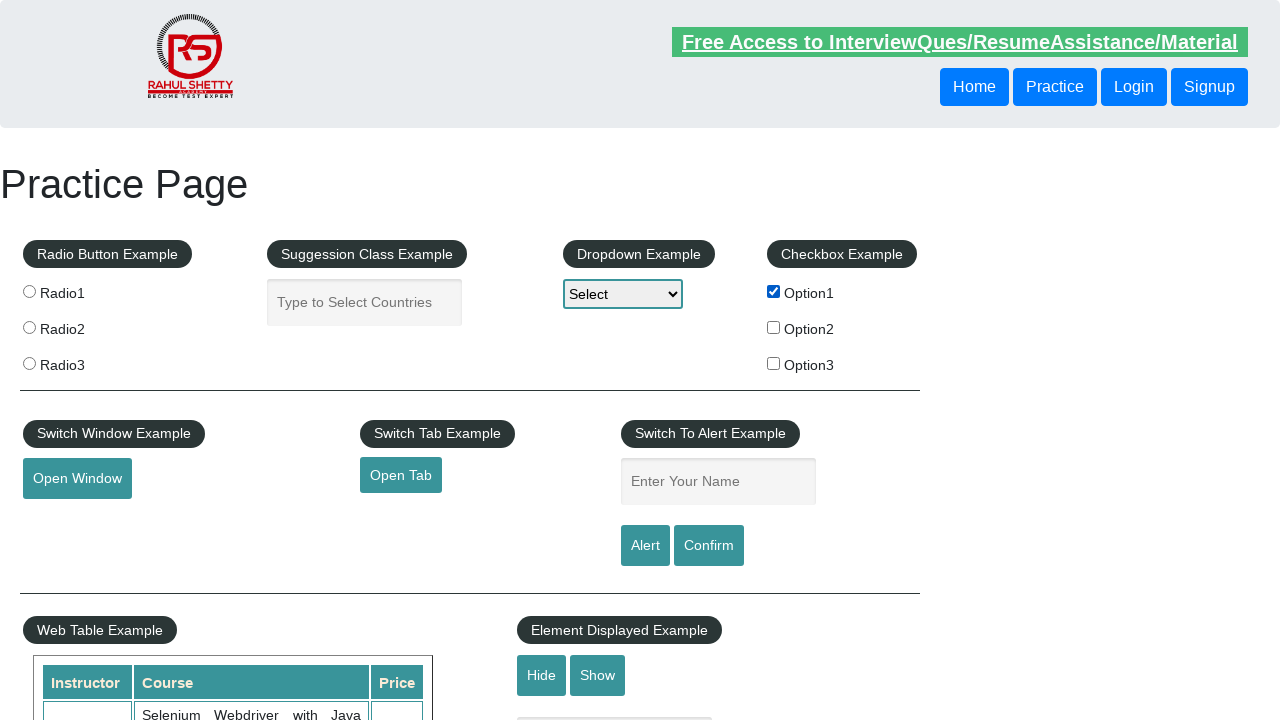

Verified first checkbox is selected
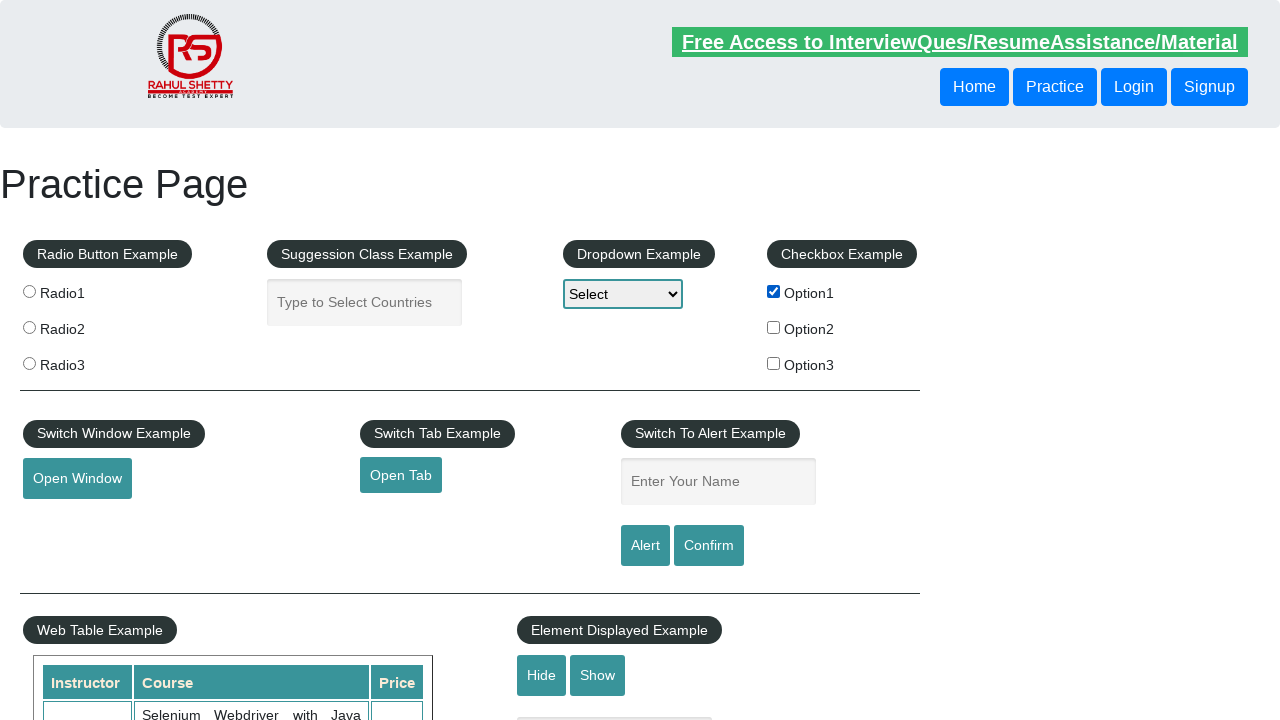

Clicked first checkbox again to deselect it at (774, 291) on #checkBoxOption1
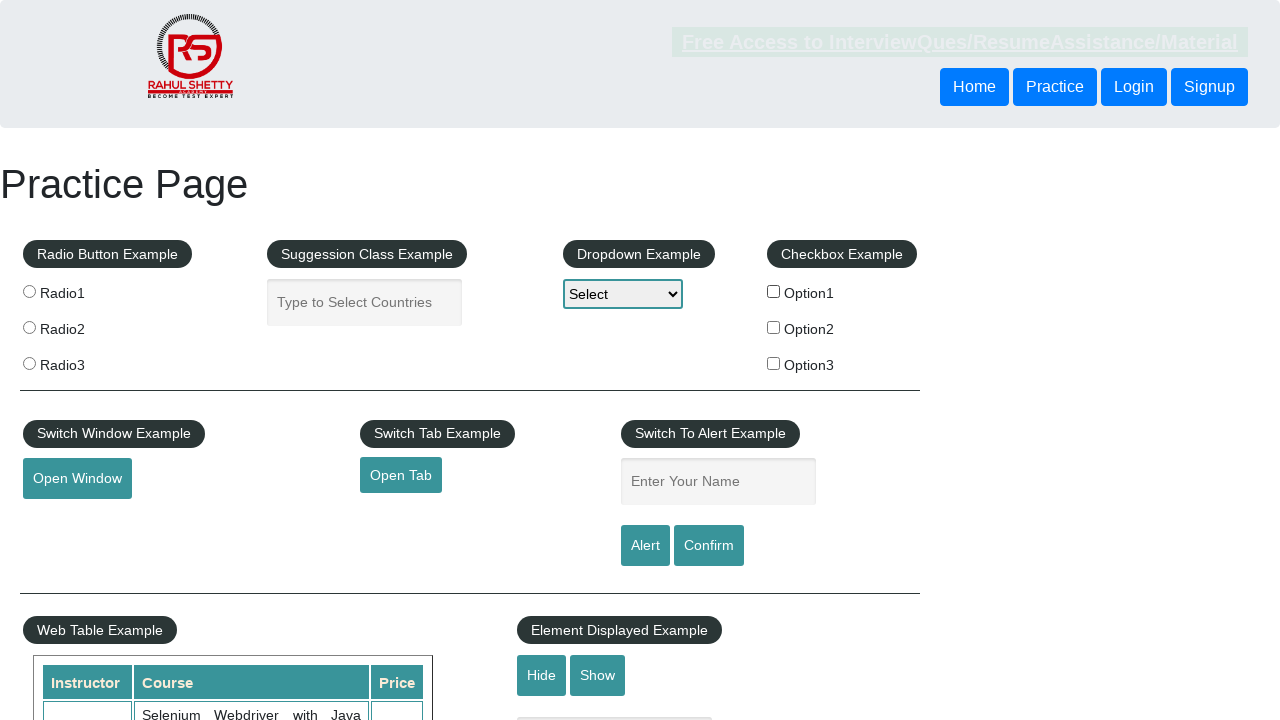

Verified first checkbox is deselected
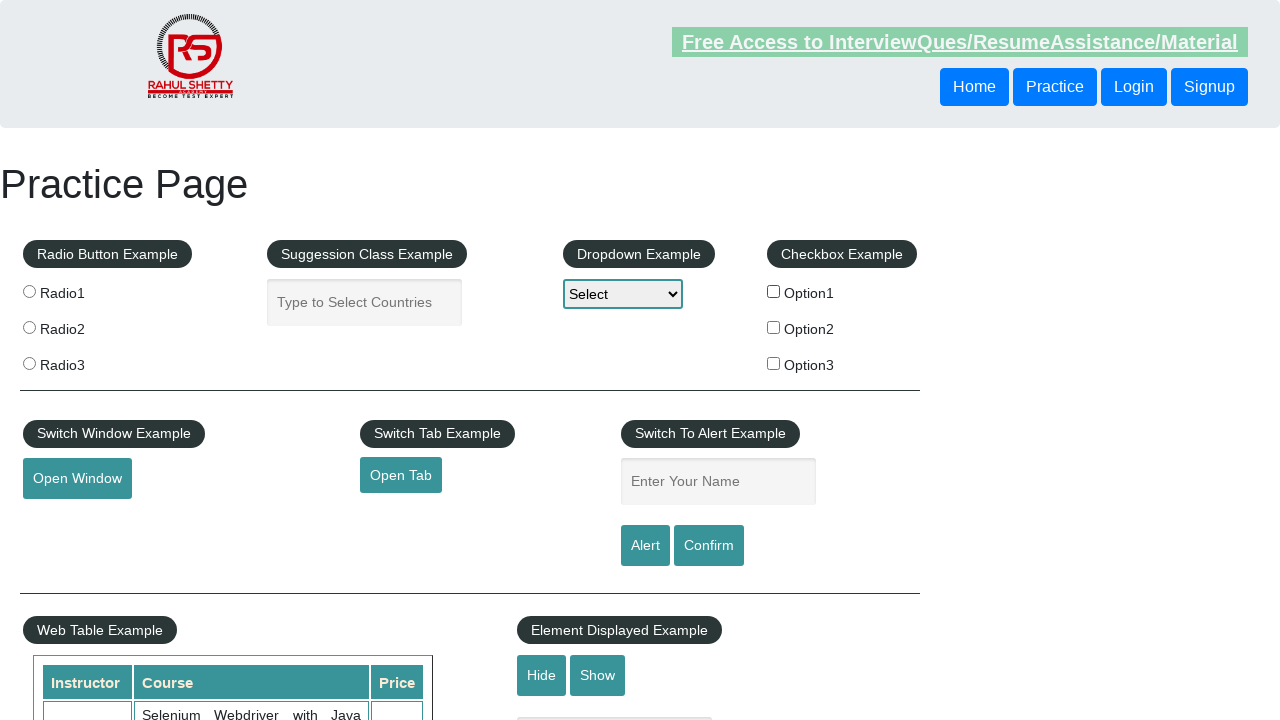

Counted all checkboxes on the page: 3 total
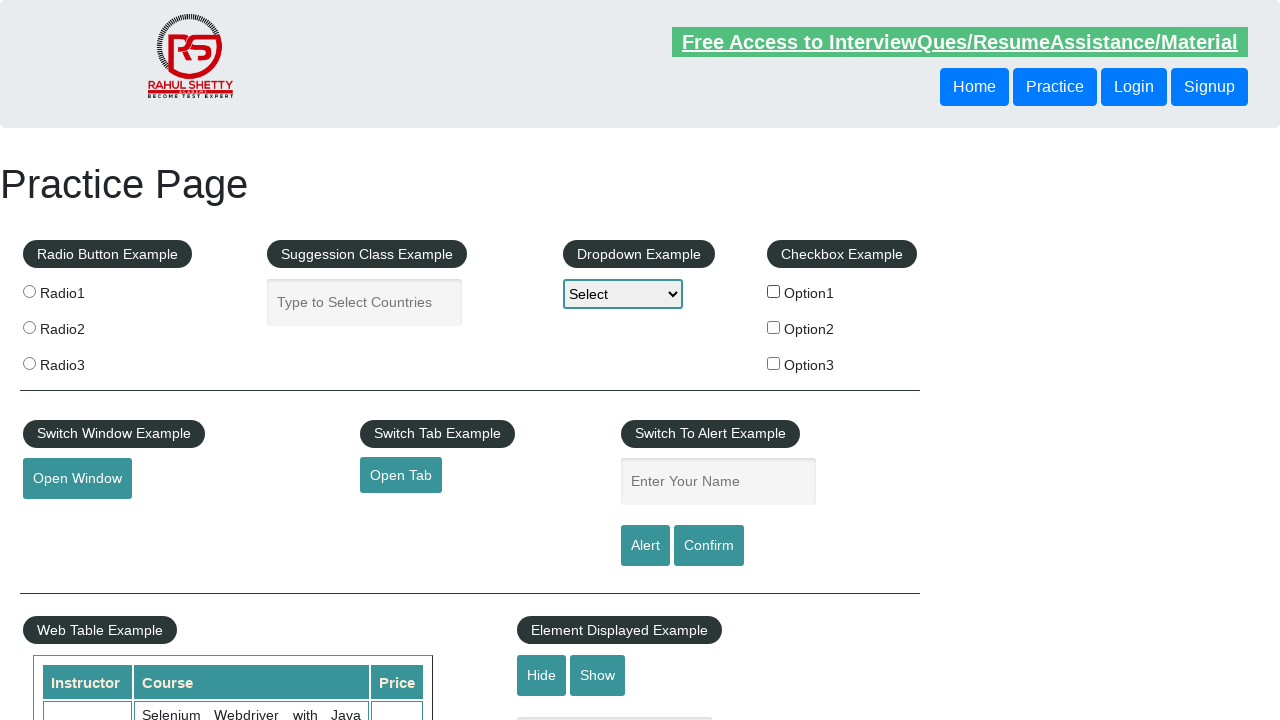

Counted checkboxes with id containing 'checkBox': 3 total
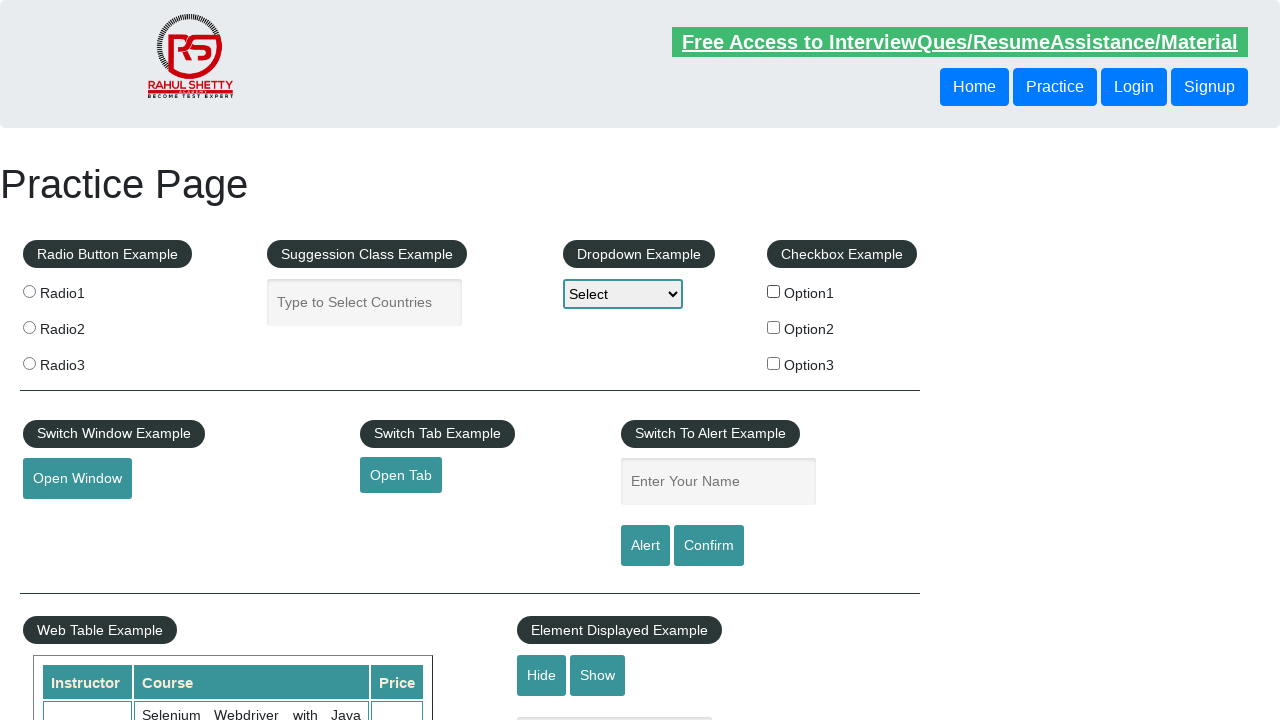

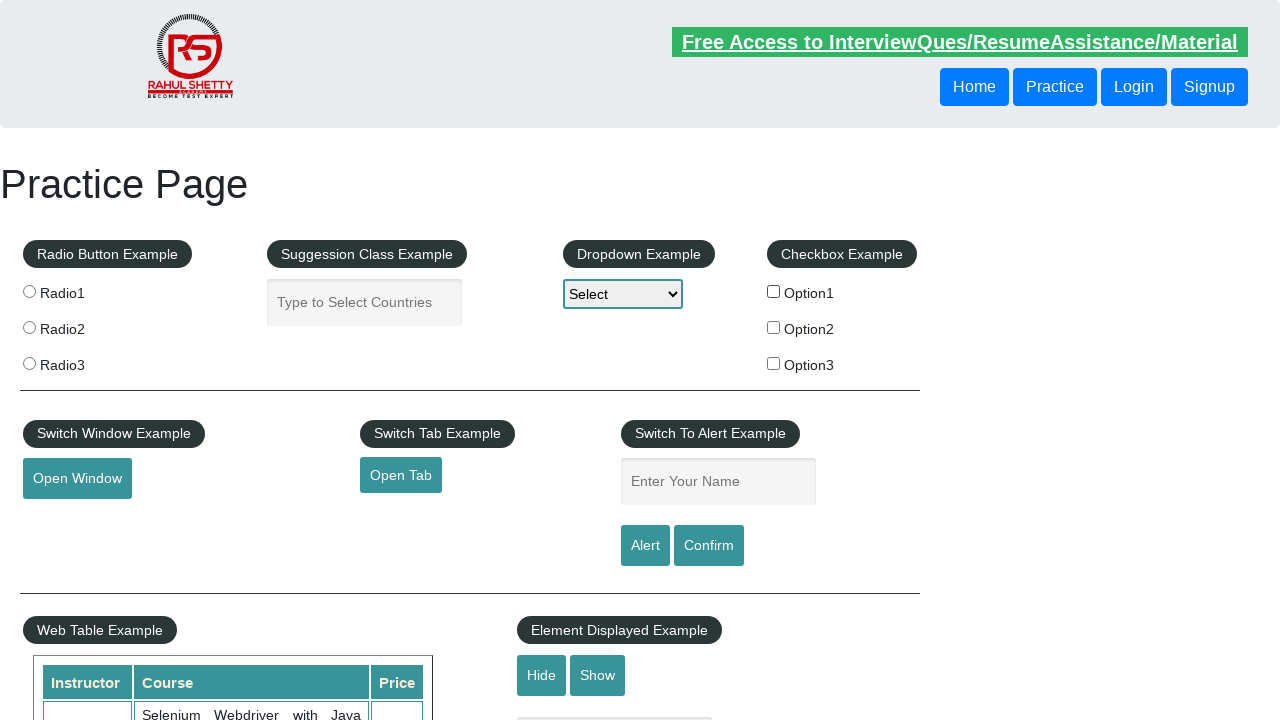